Tests opening a new browser window by navigating to a page, opening a new window, navigating to a second URL in the new window, and verifying there are 2 window handles.

Starting URL: https://the-internet.herokuapp.com/windows

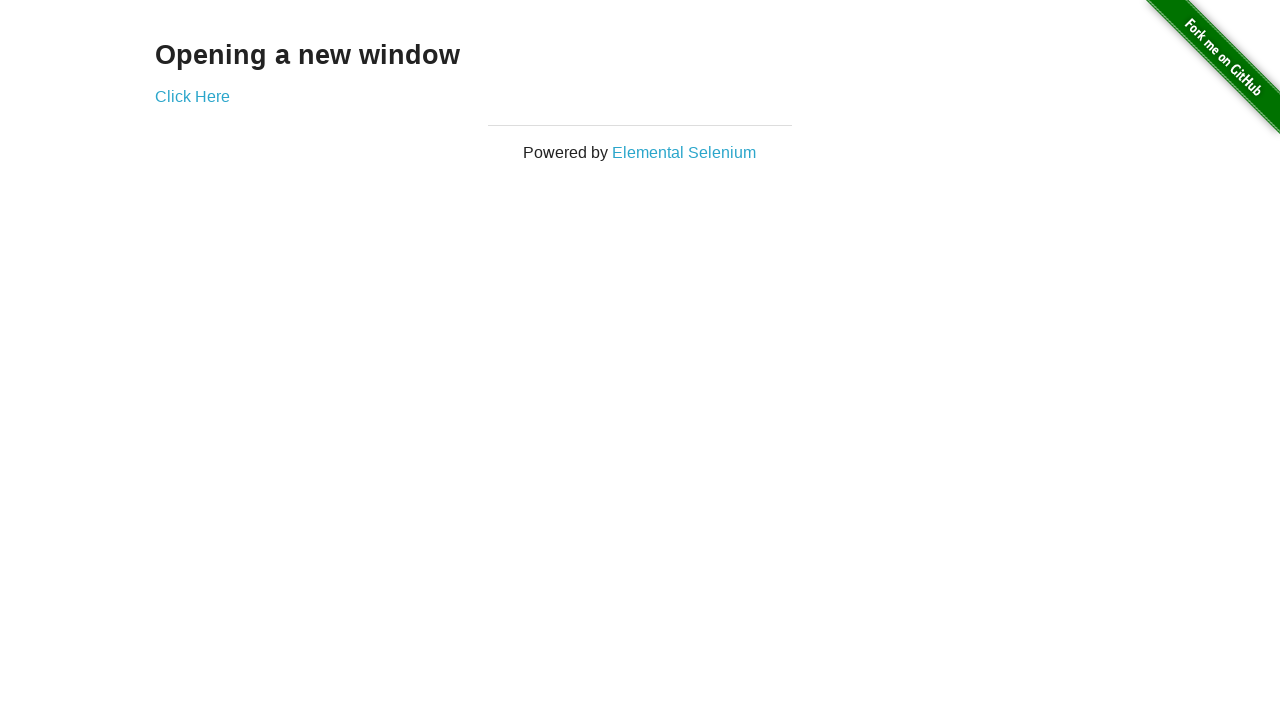

Opened a new browser window
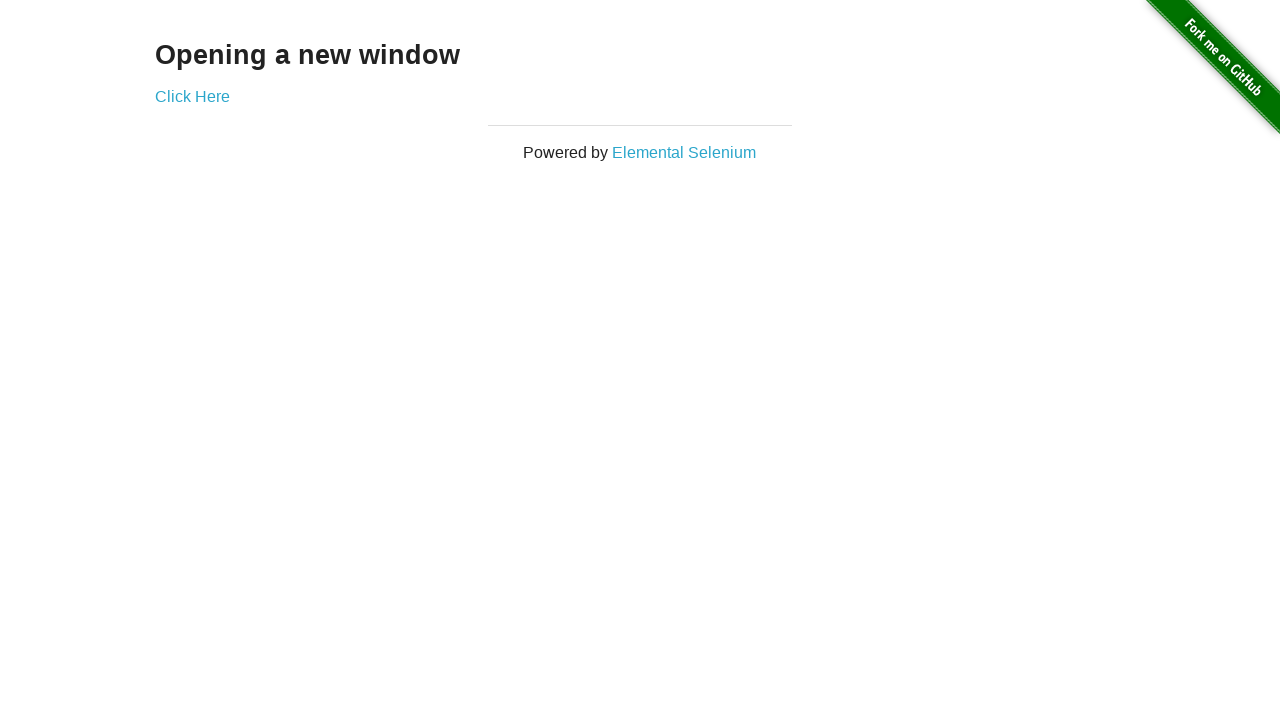

Navigated to typos page in new window
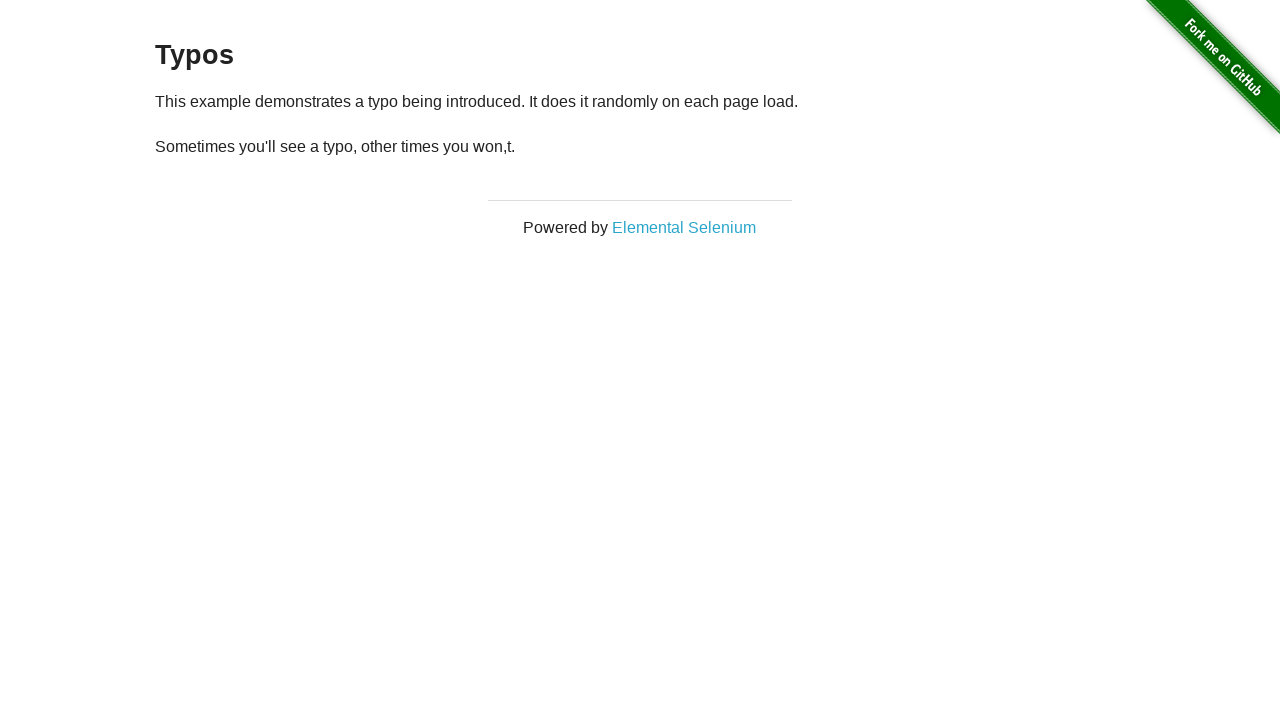

Verified 2 browser windows are open
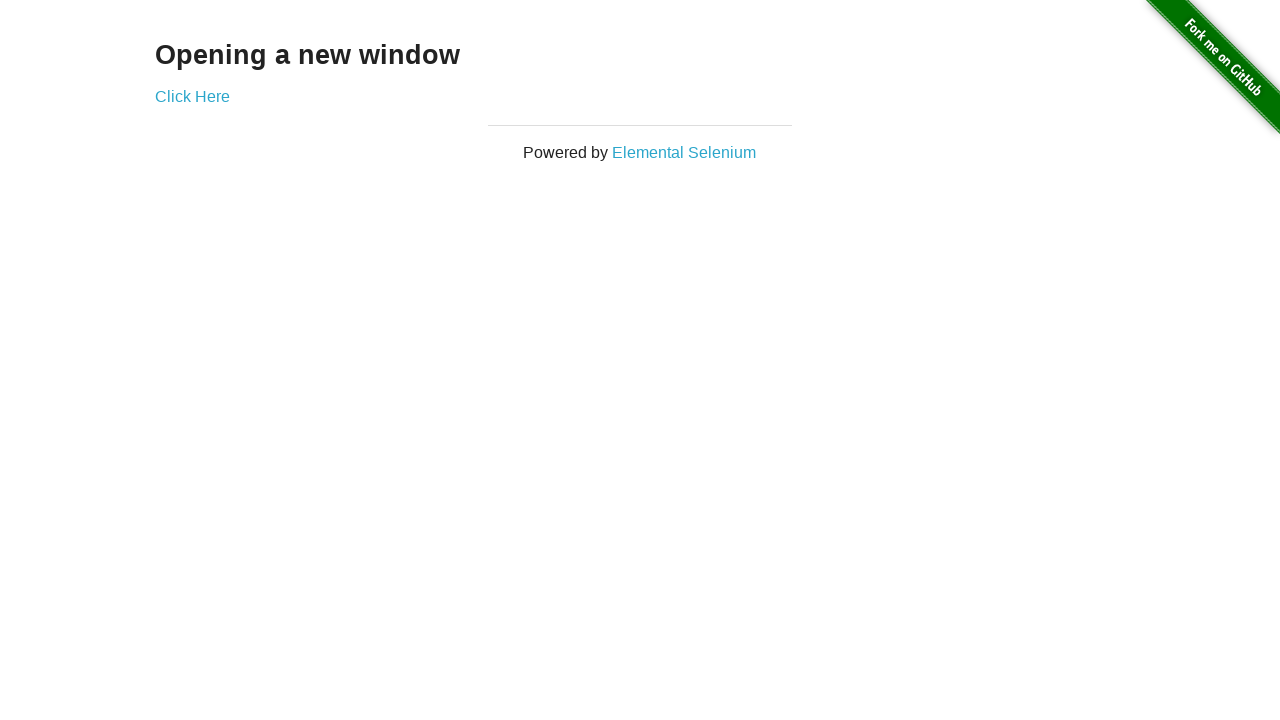

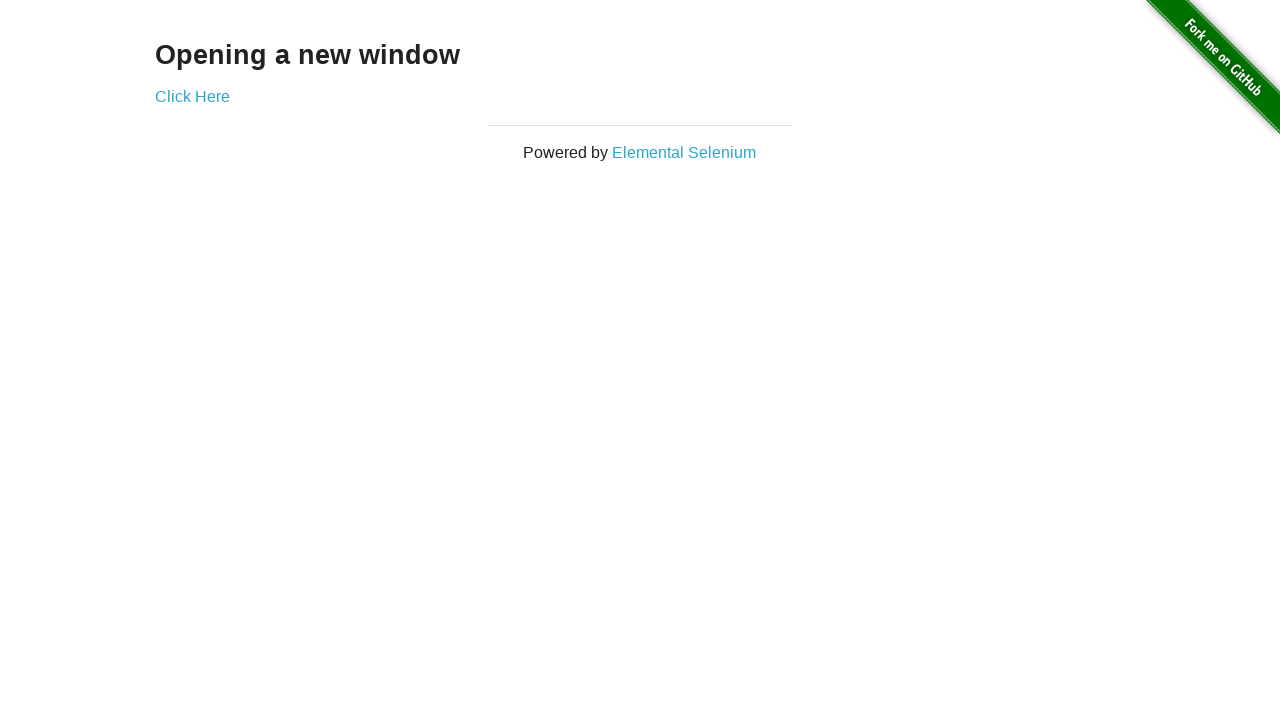